Tests auto-suggestion functionality by typing a partial country name into an autocomplete field and selecting the matching suggestion "India" from the dropdown list.

Starting URL: https://rahulshettyacademy.com/dropdownsPractise/

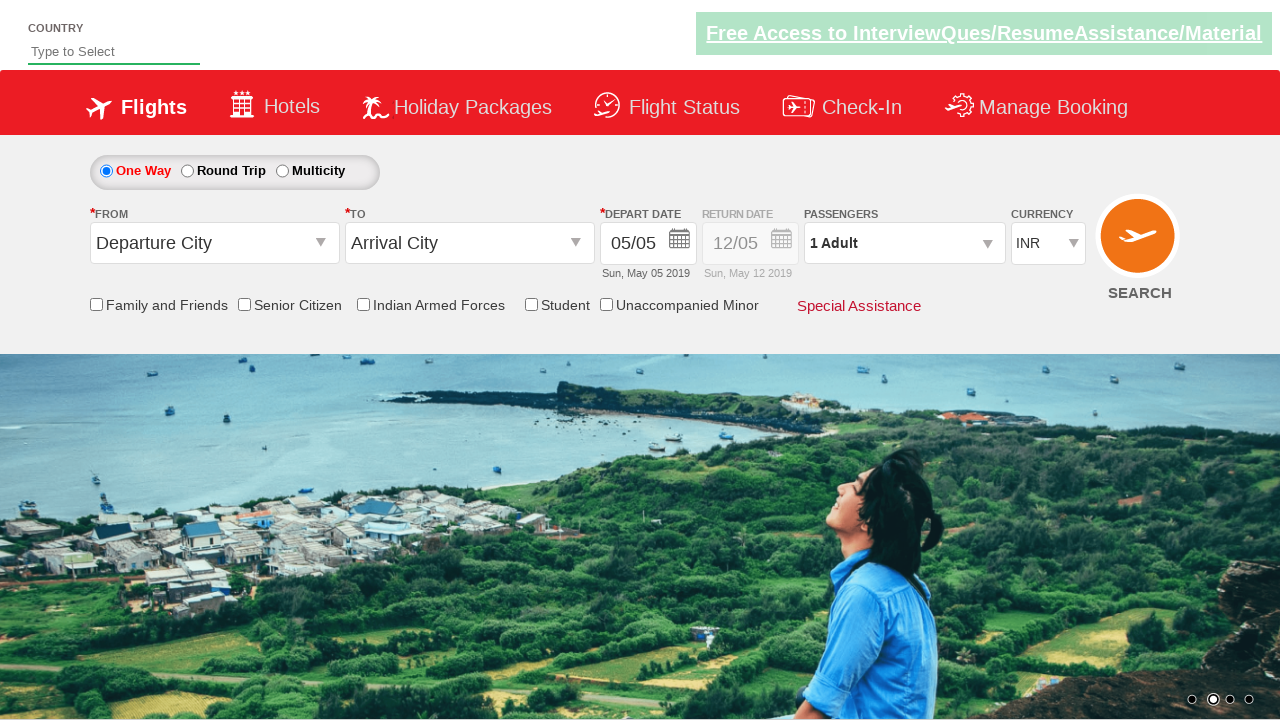

Navigated to AutoSuggestion test page
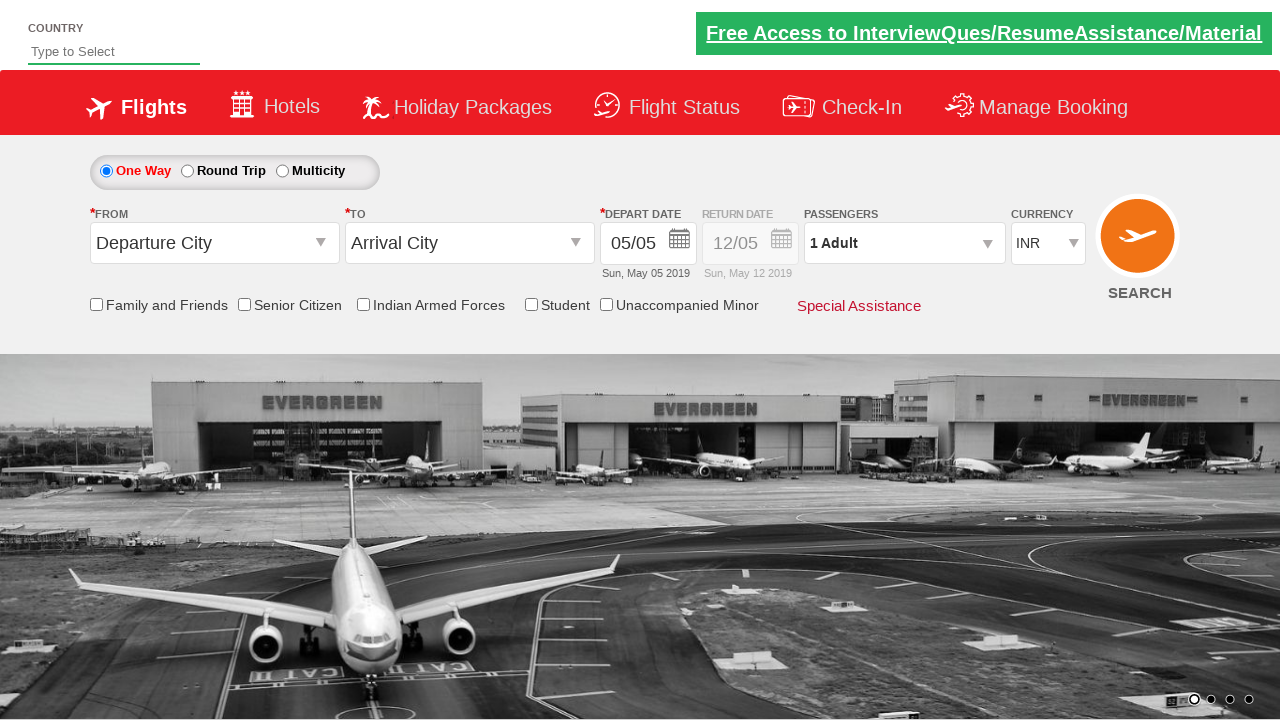

Typed 'Ind' in autocomplete field to trigger suggestions on #autosuggest
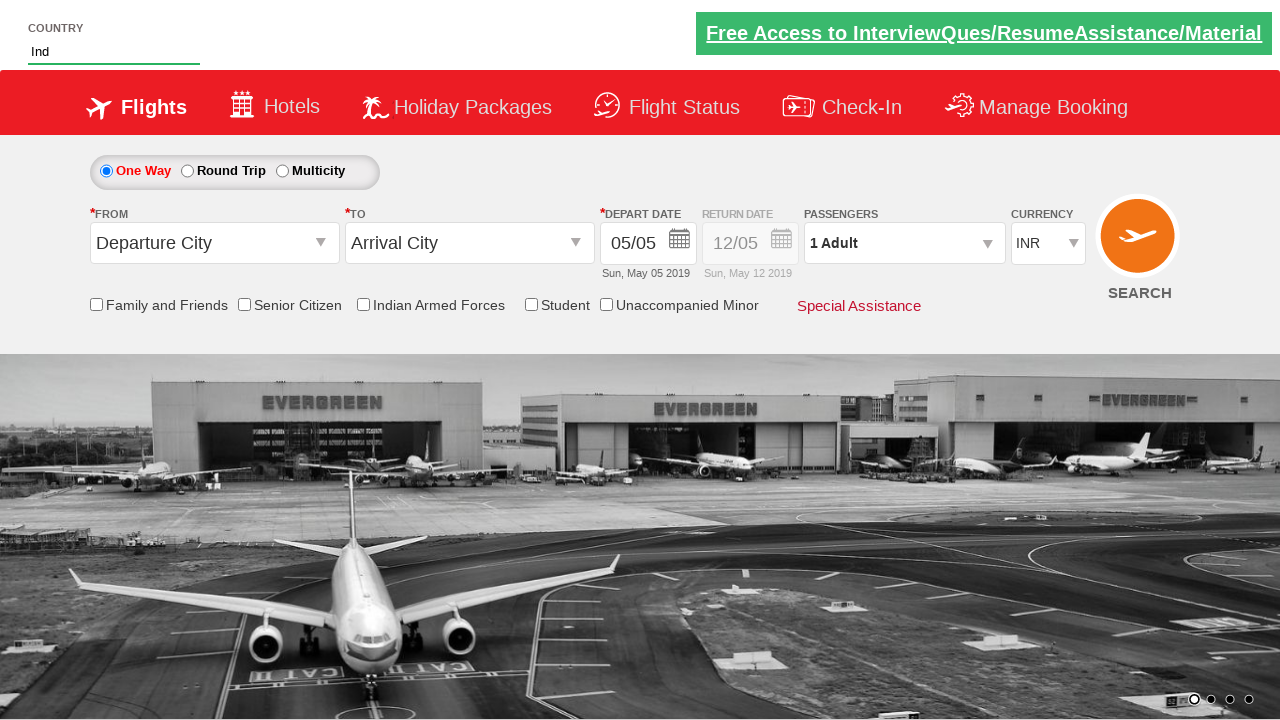

Auto-suggestion dropdown appeared with matching options
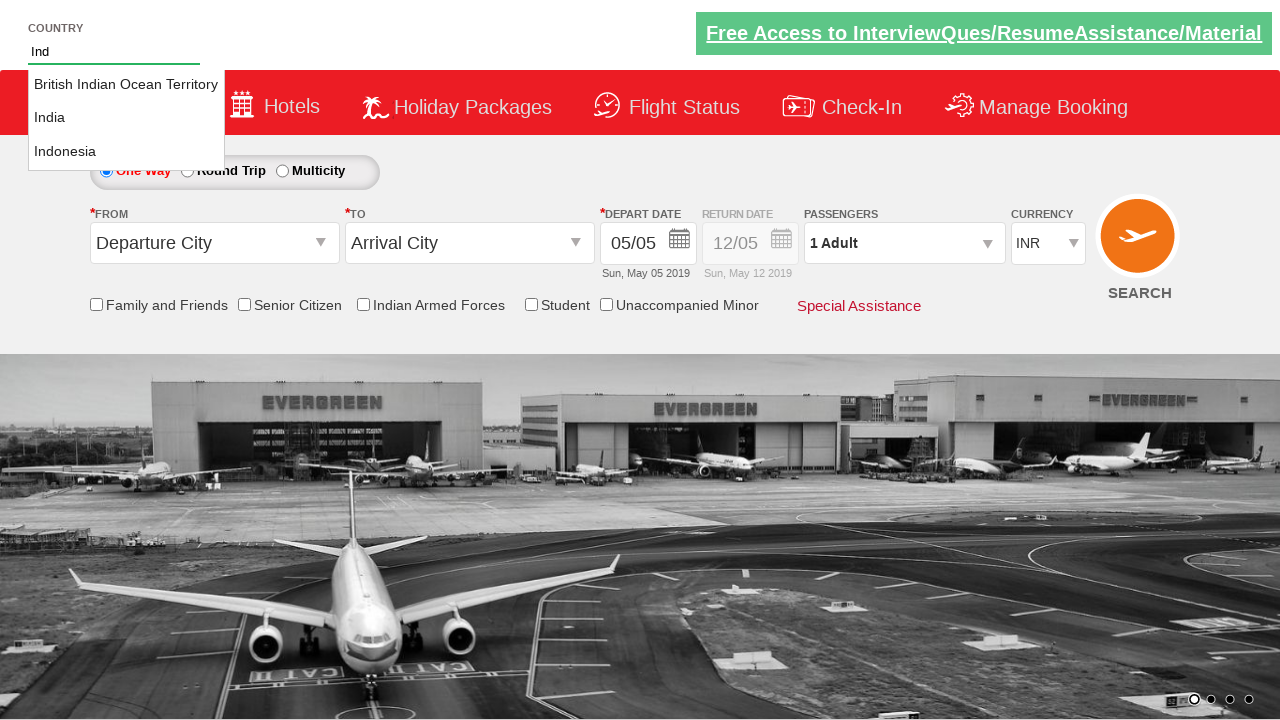

Selected 'India' from the auto-suggestion dropdown at (126, 118) on li.ui-menu-item a >> nth=1
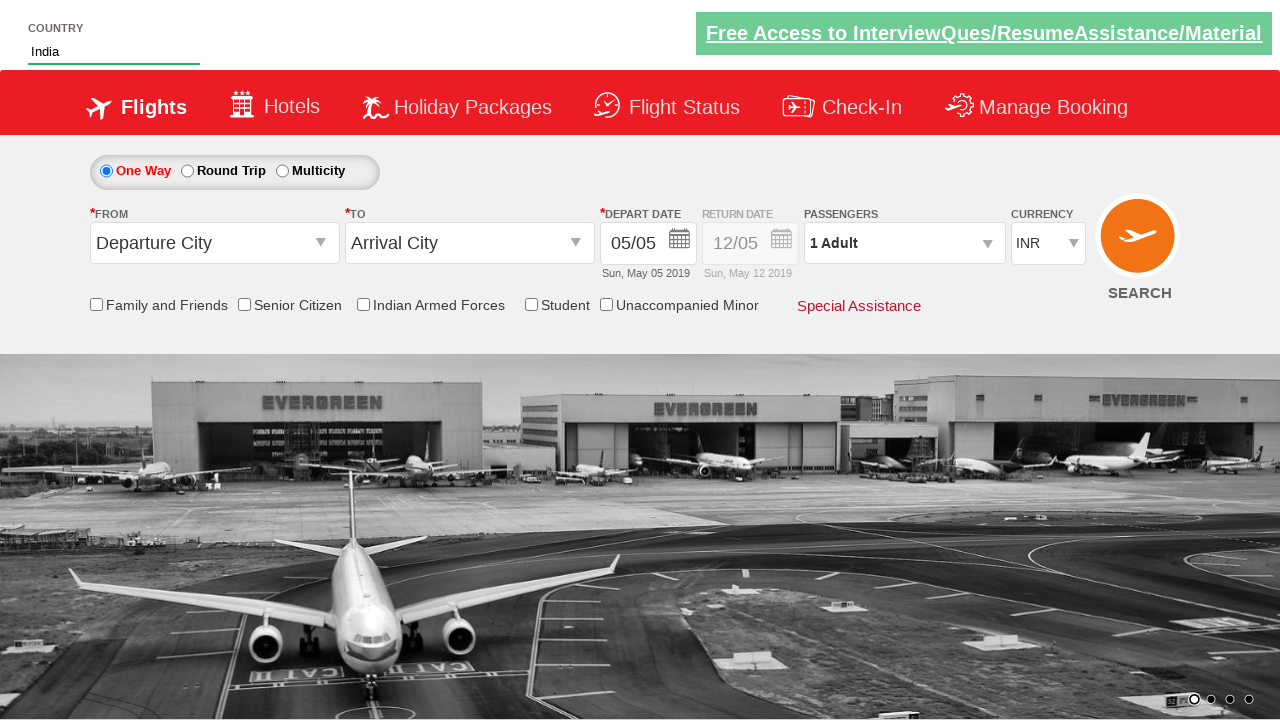

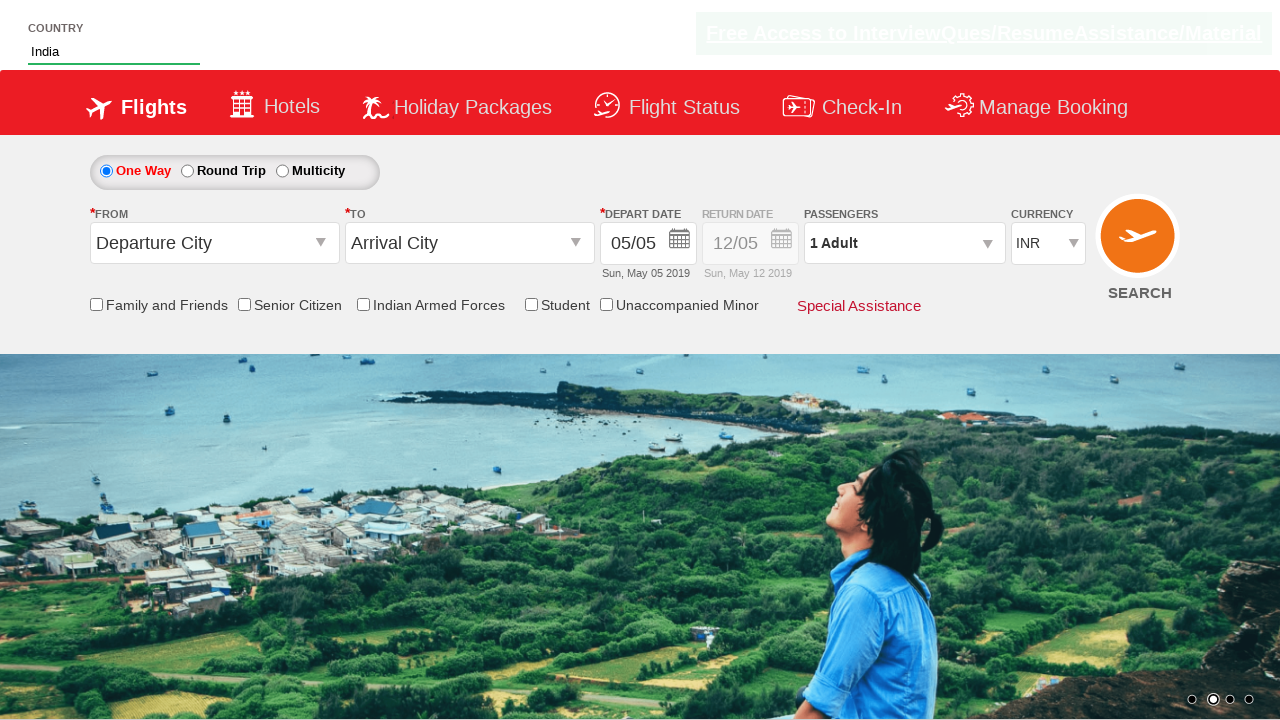